Tests the text box form by filling in the username field

Starting URL: https://demoqa.com/text-box

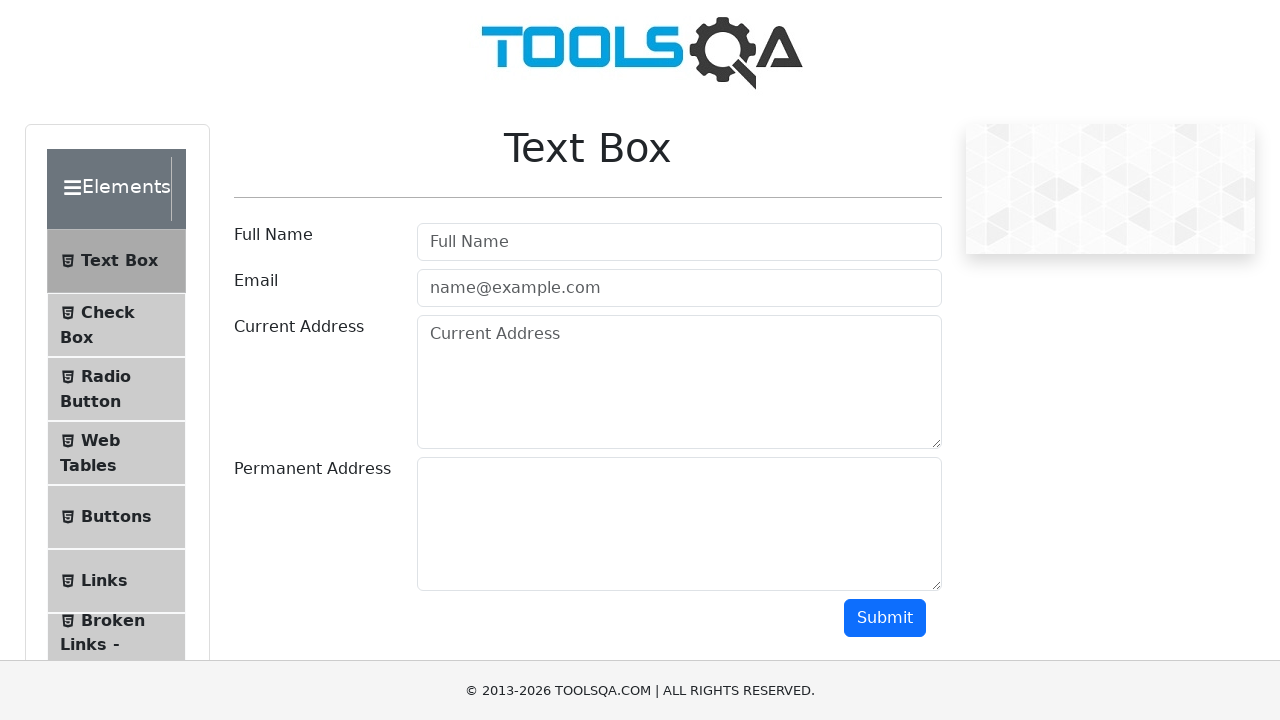

Navigated to text box form page
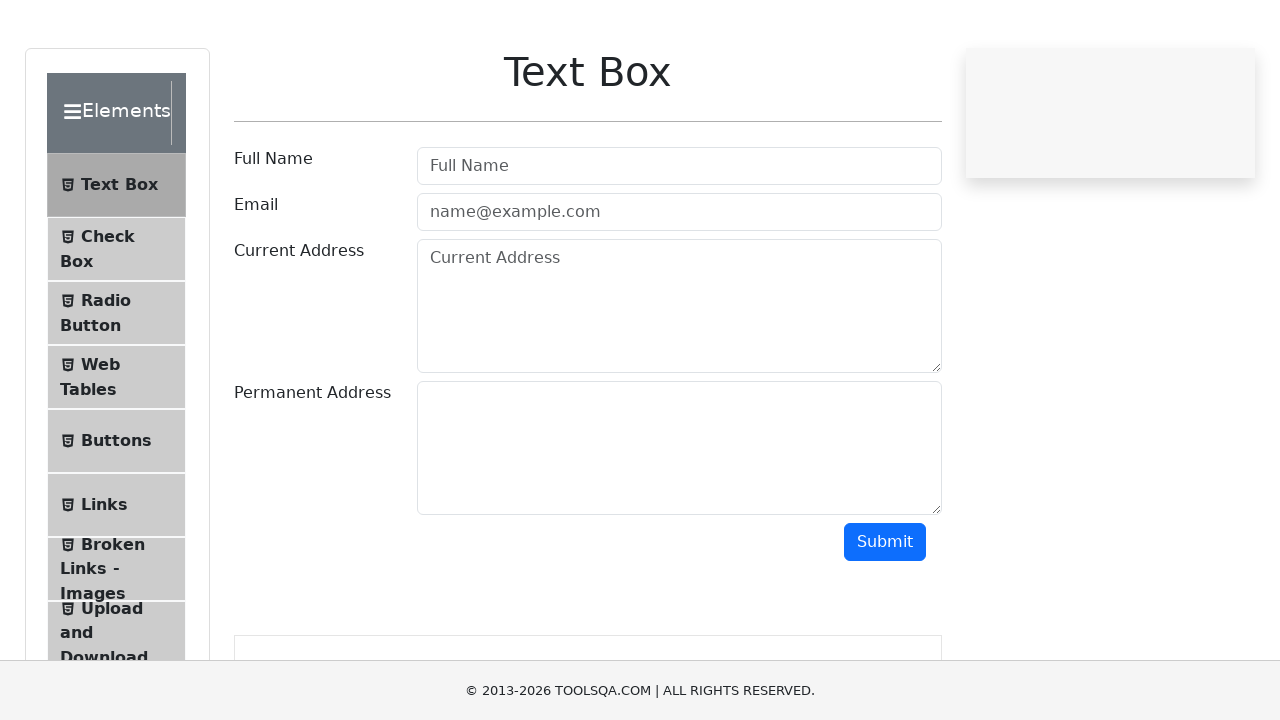

Filled username field with 'Carlos' on #userName
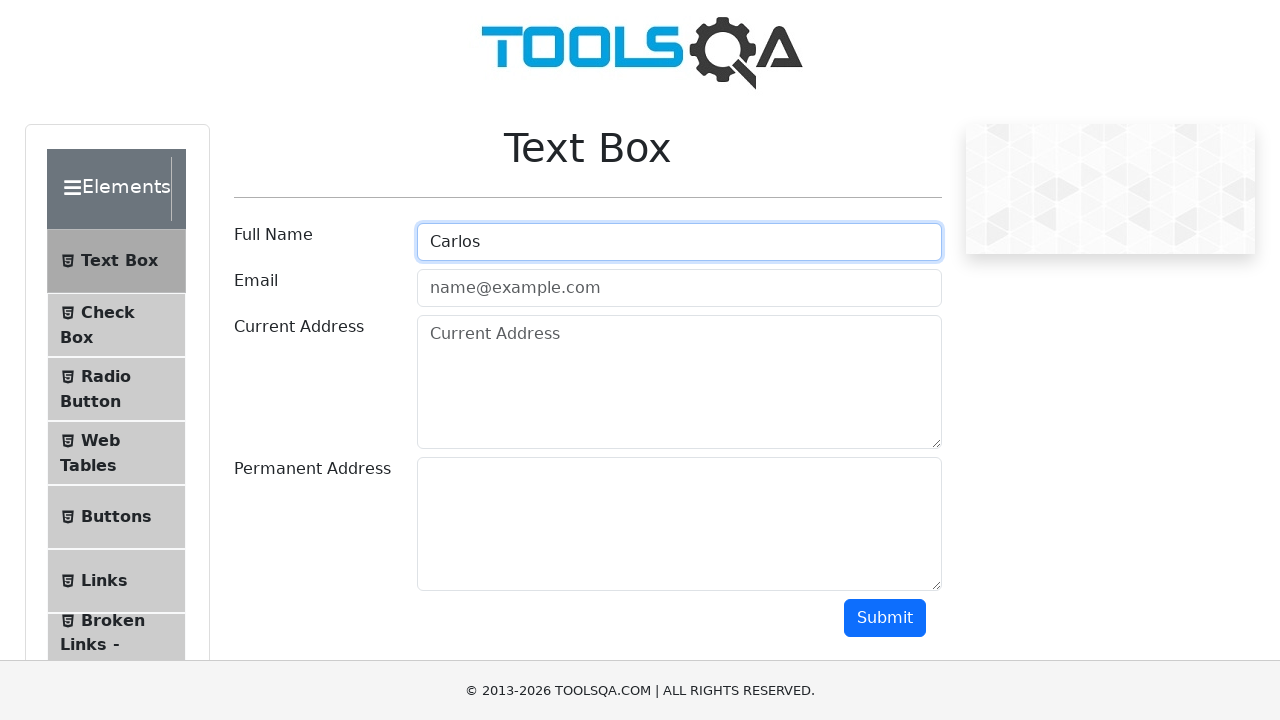

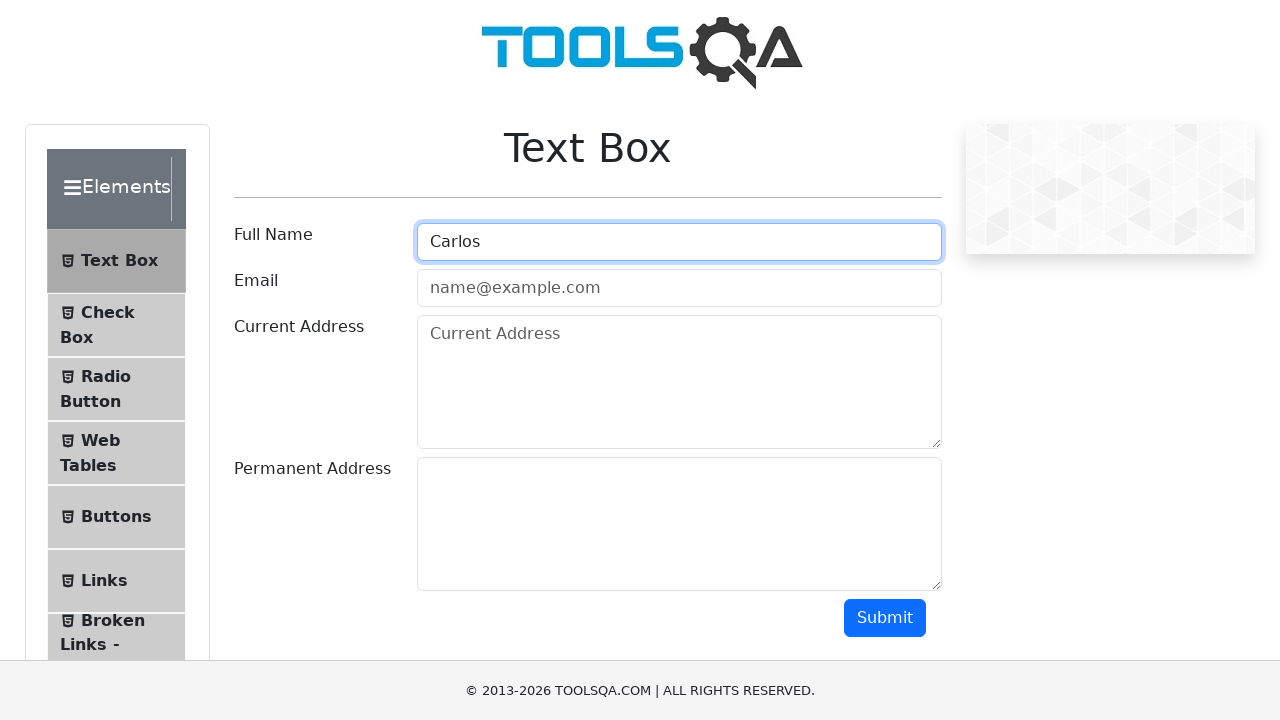